Navigates to NB Korea product listing page and clicks on a product item to view its details

Starting URL: https://www.nbkorea.com/product/productList.action?cateGrpCode=250110&cIdx=1292

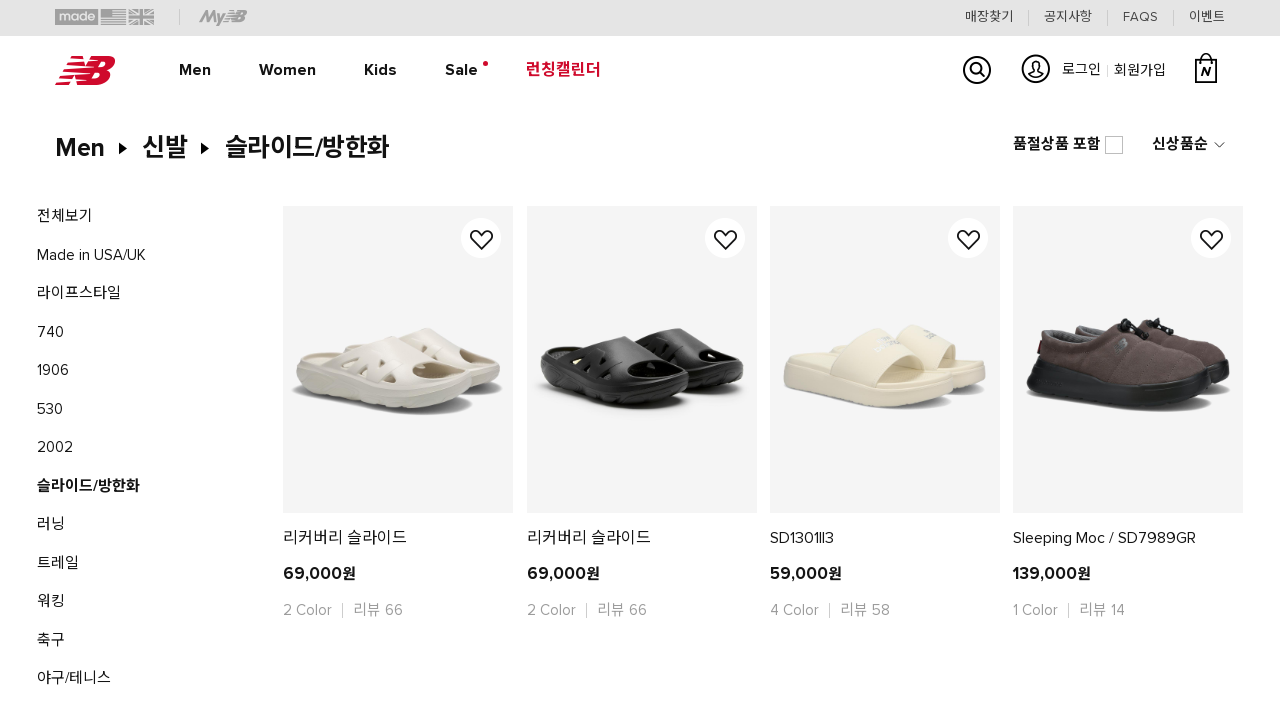

Waited for product listing area to load on NB Korea product page
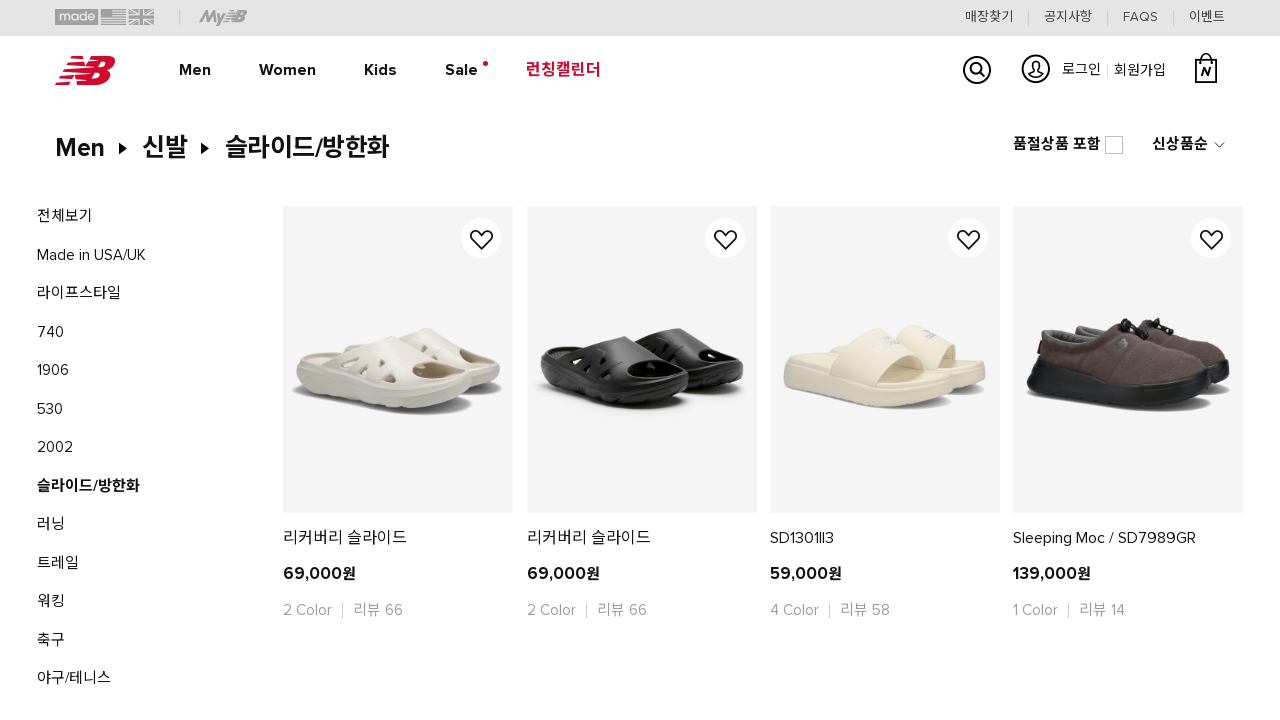

Clicked on the first product item to view its details at (398, 458) on .pro_area >> nth=0
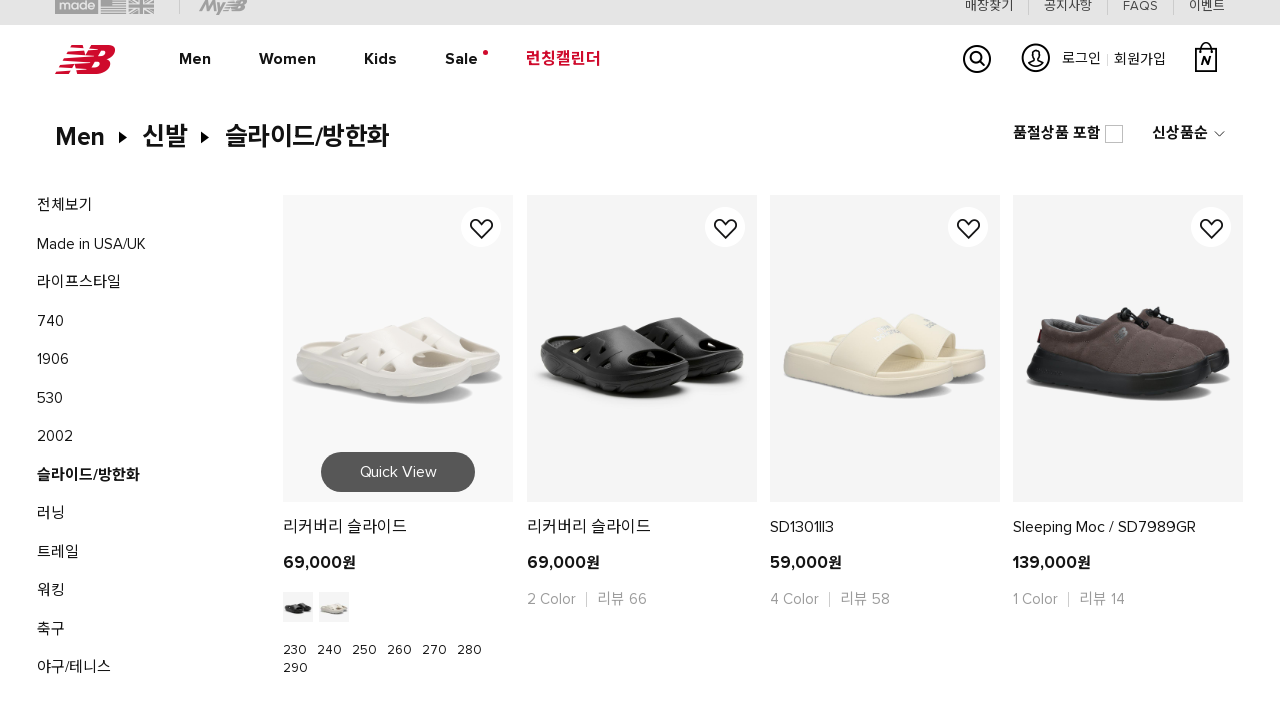

Product detail page loaded with network idle state
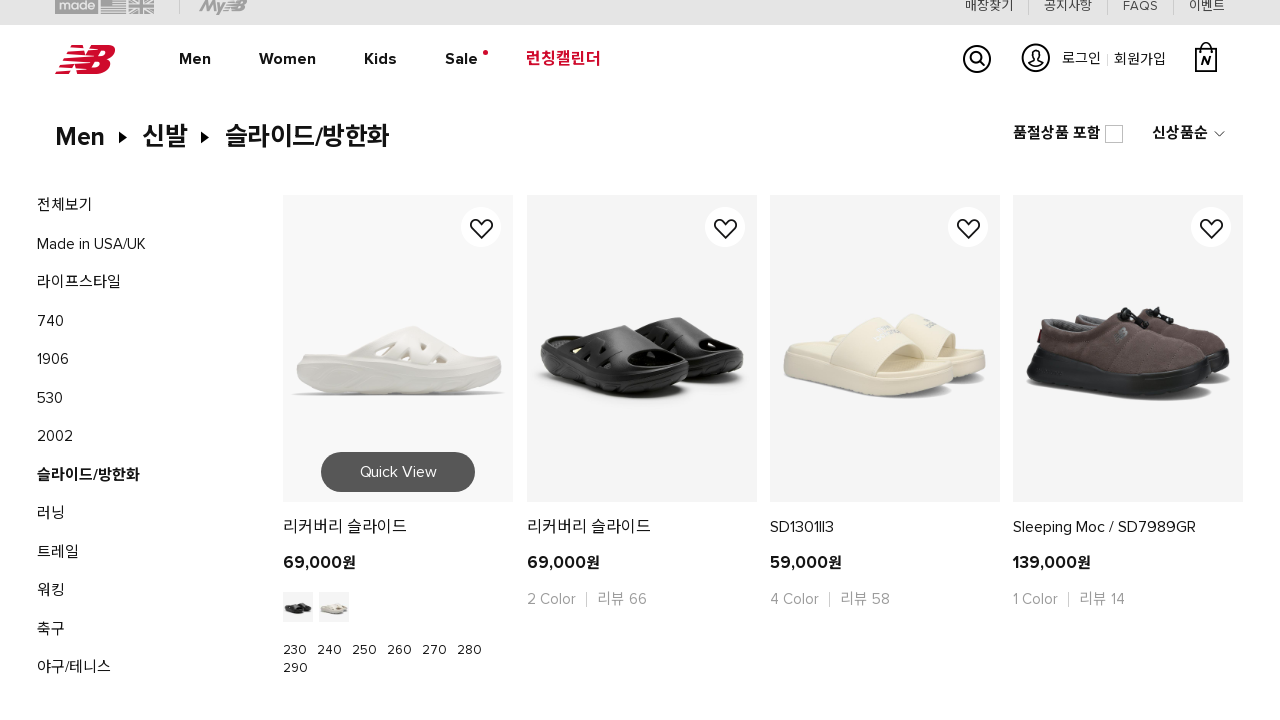

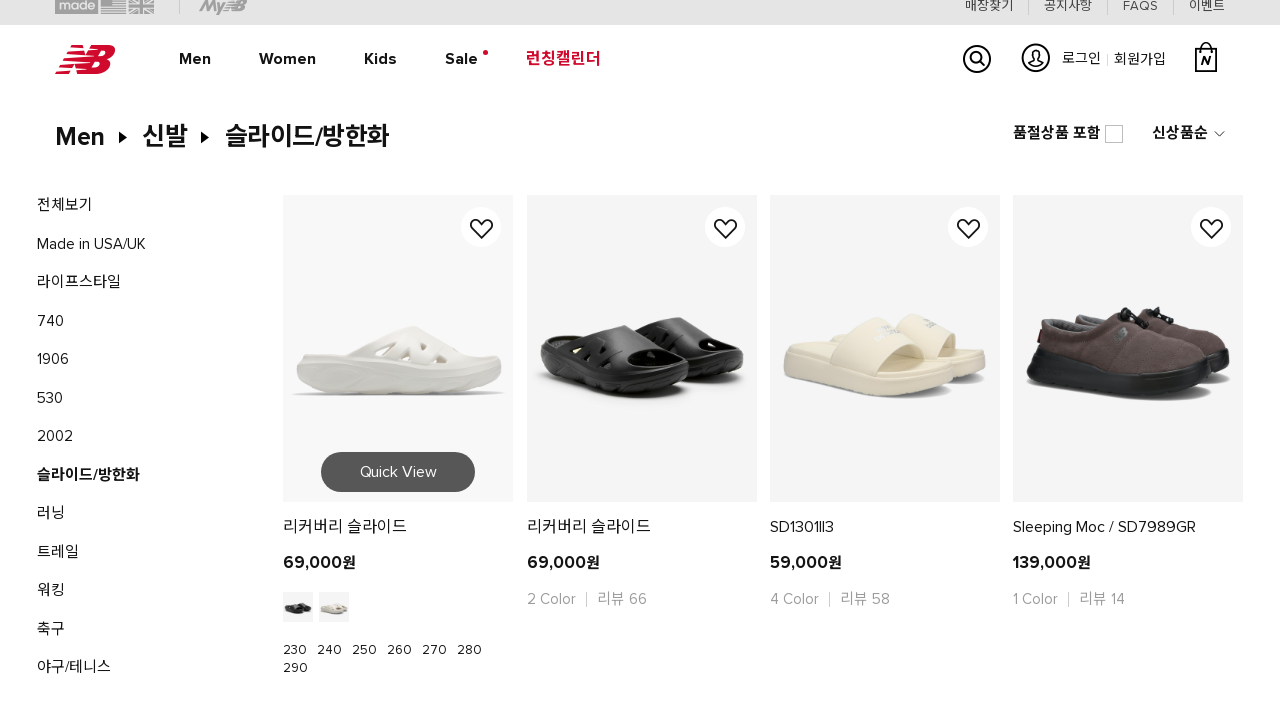